Navigates to the Demoblaze demo e-commerce site and verifies the page title is "STORE"

Starting URL: https://www.demoblaze.com/

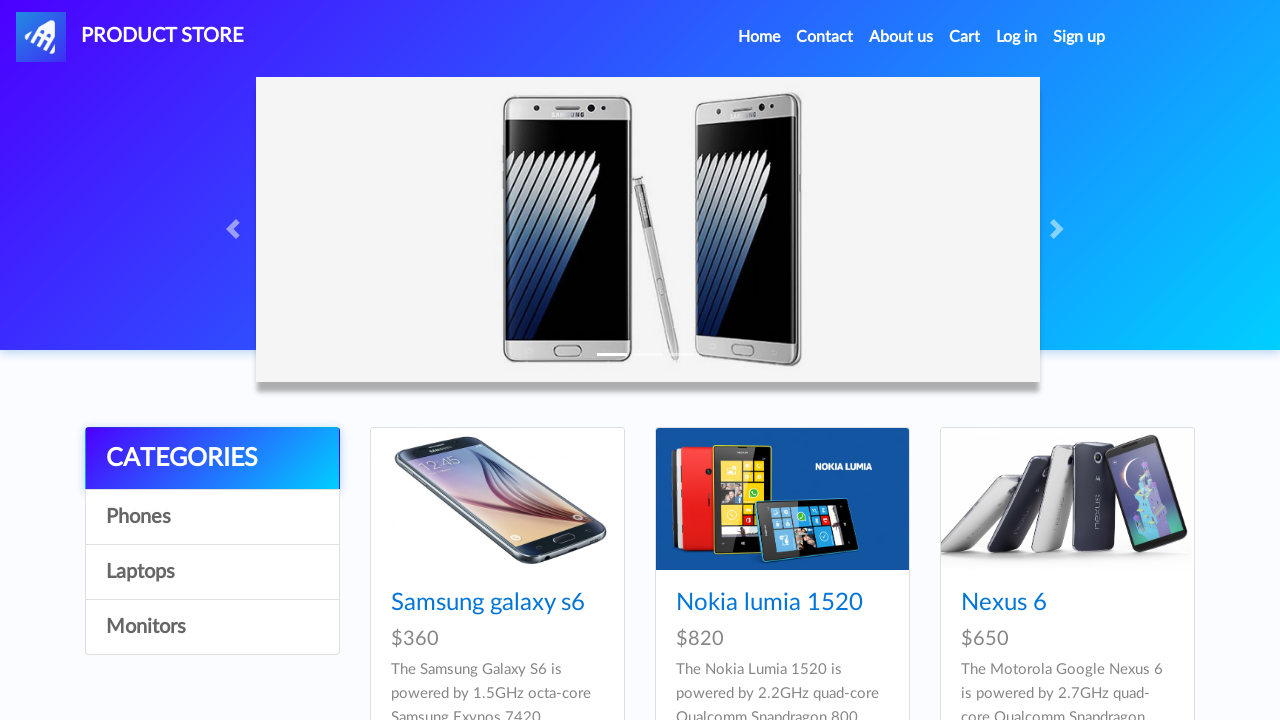

Navigated to https://www.demoblaze.com/
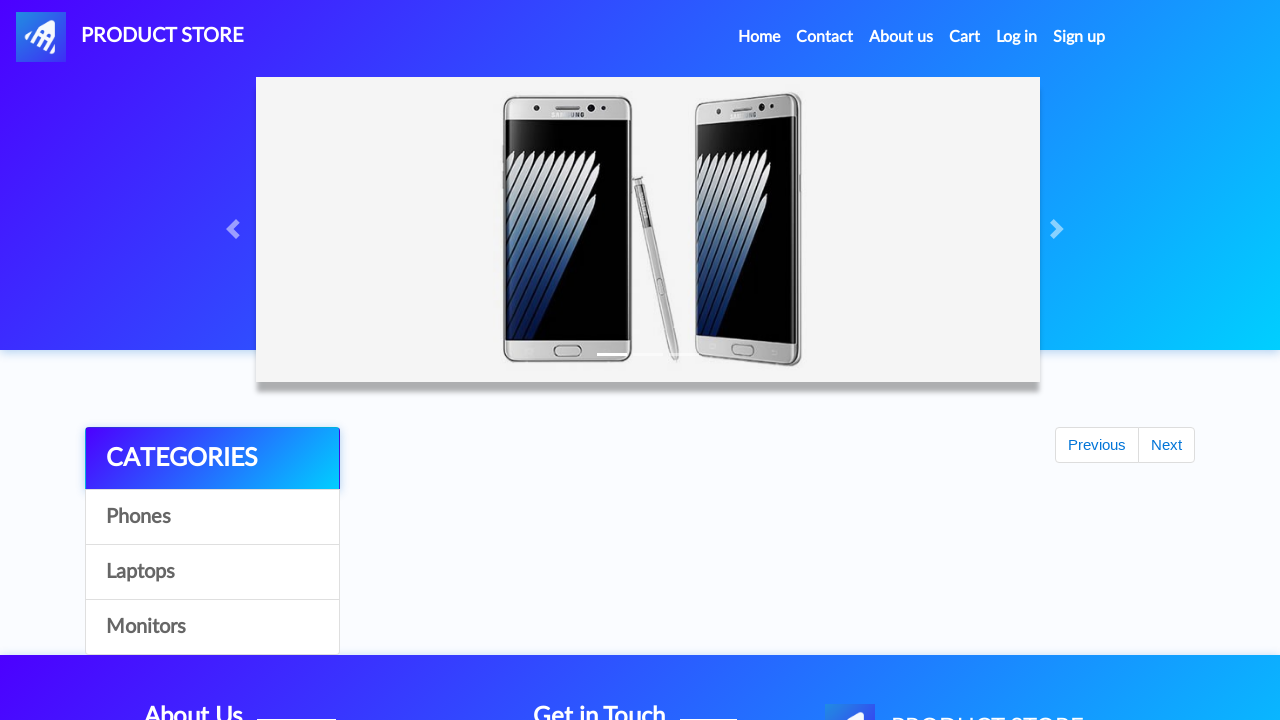

Verified page title is 'STORE'
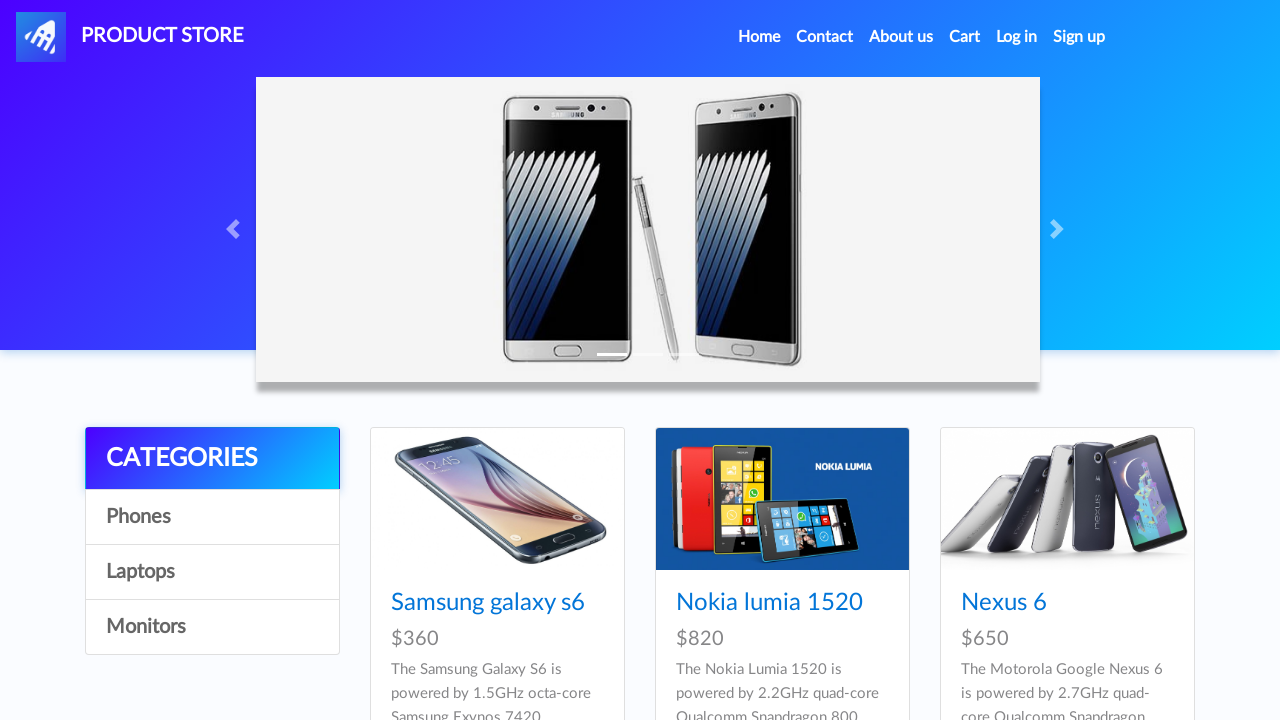

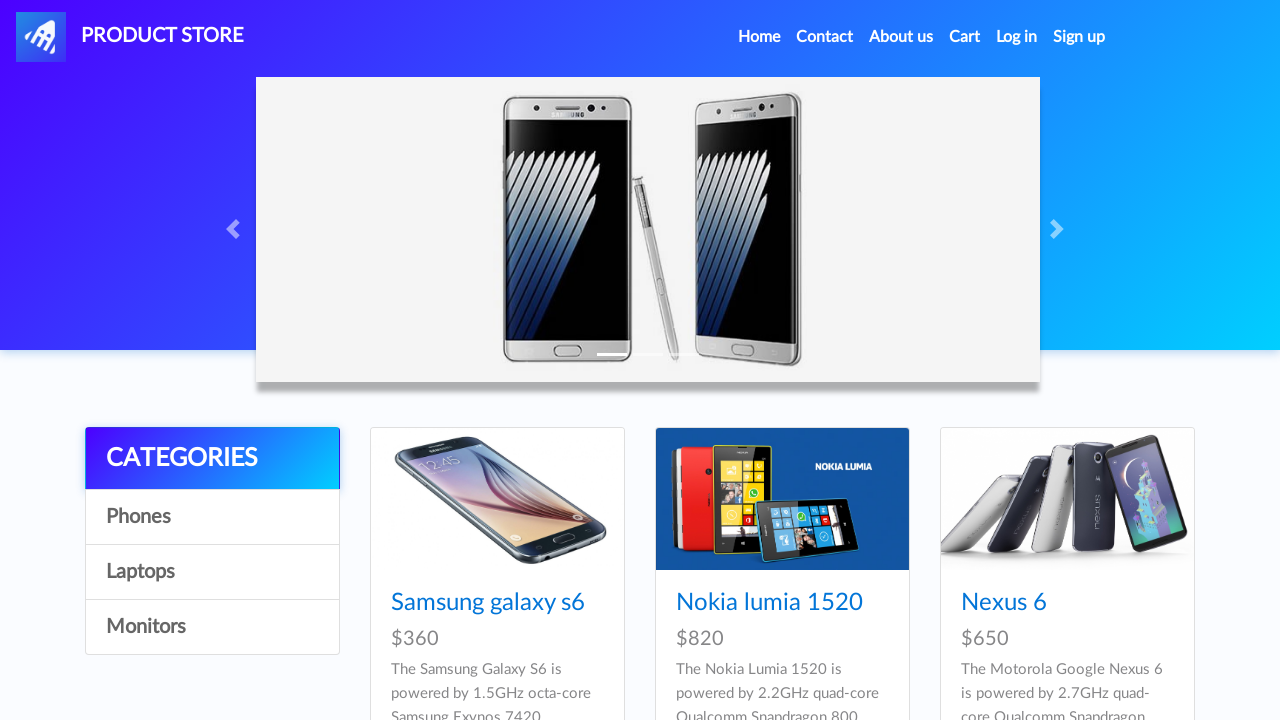